Tests the concatenation operation on a basic calculator by selecting concatenate operation, entering two numbers, and calculating the result

Starting URL: https://testsheepnz.github.io/BasicCalculator.html

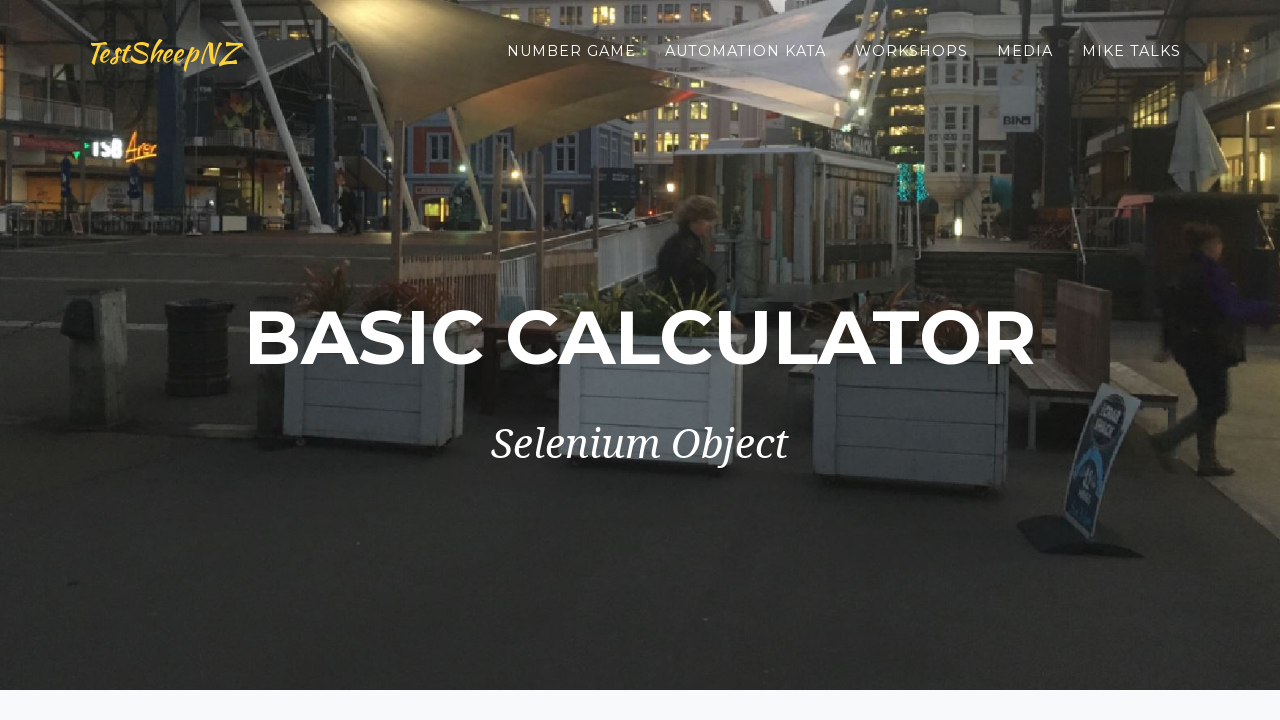

Scrolled down to view calculator
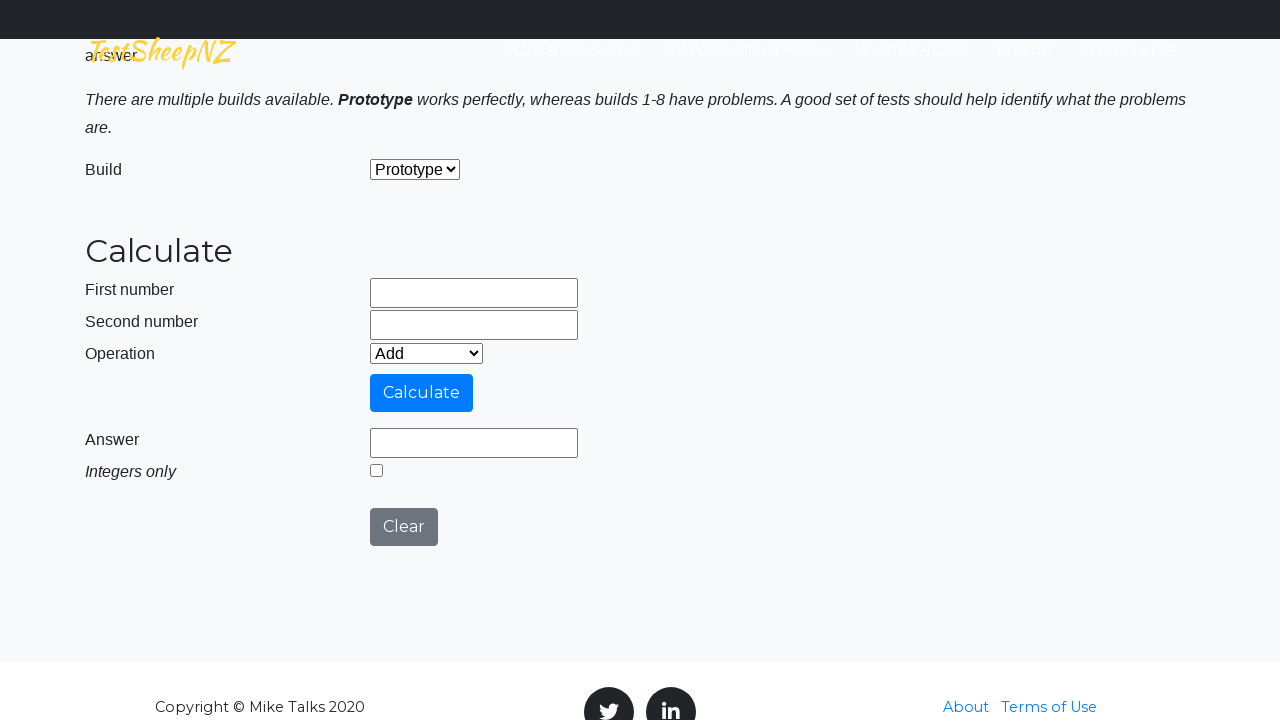

Selected build version 1 on select[onchange='buildChanged(this.preset)']
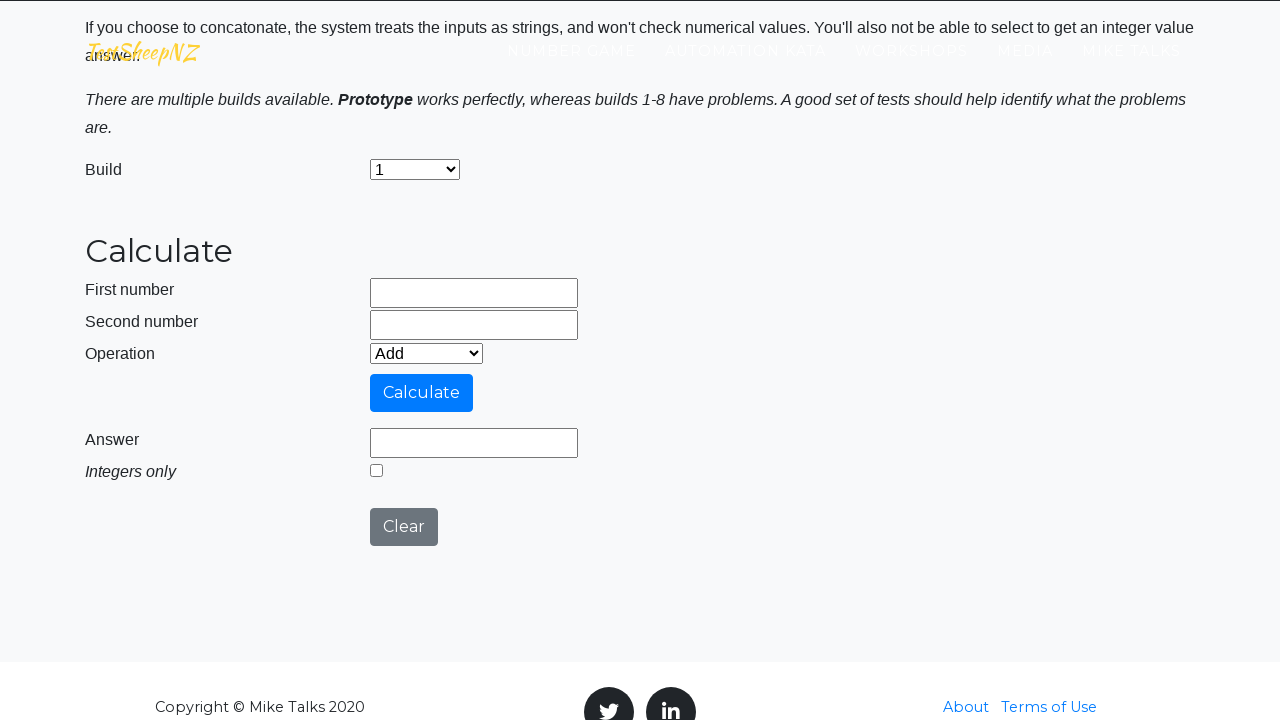

Entered first number '25' on input[name='number1']
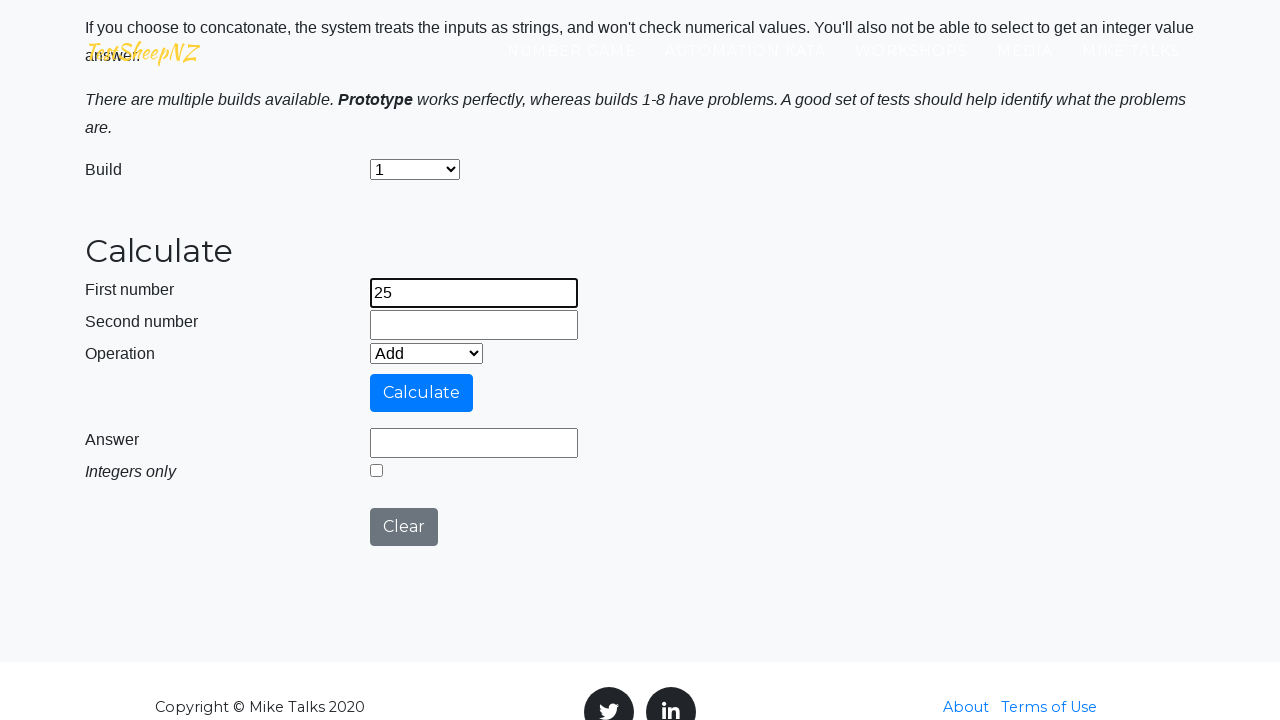

Entered second number '1' on input[name='number2']
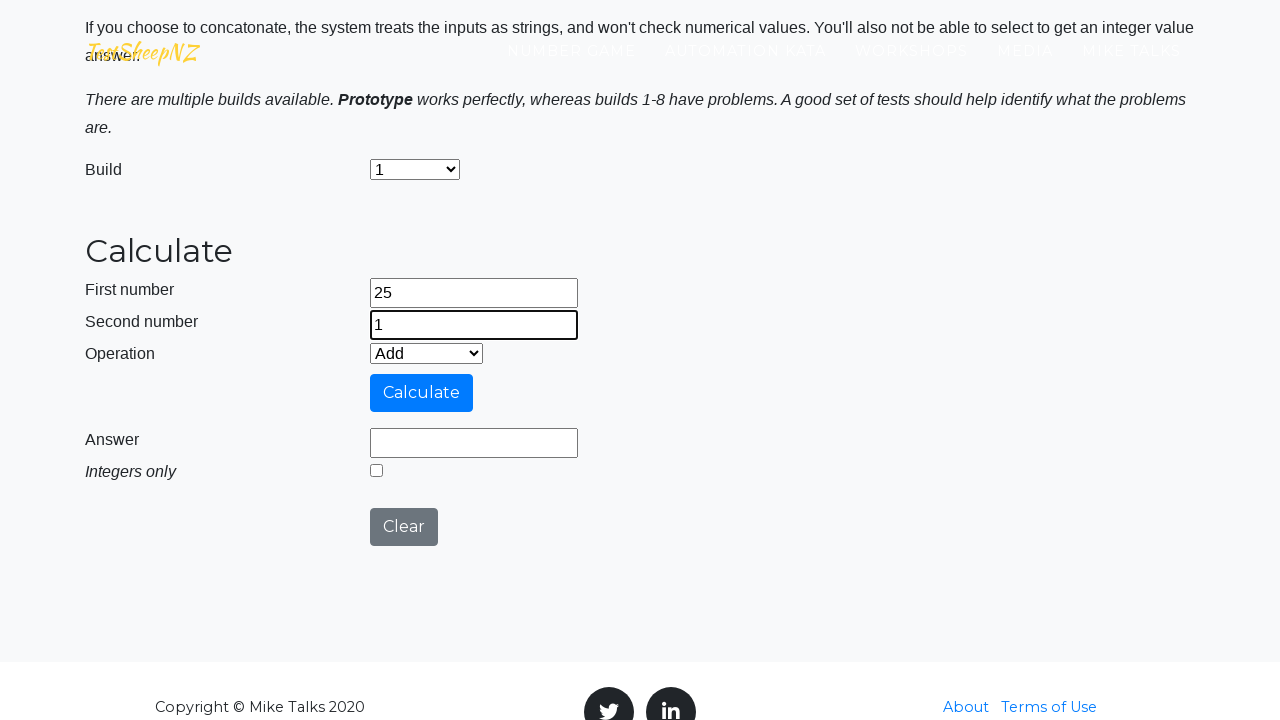

Selected Concatenate operation on select[onchange='operationChanged(this.preset)']
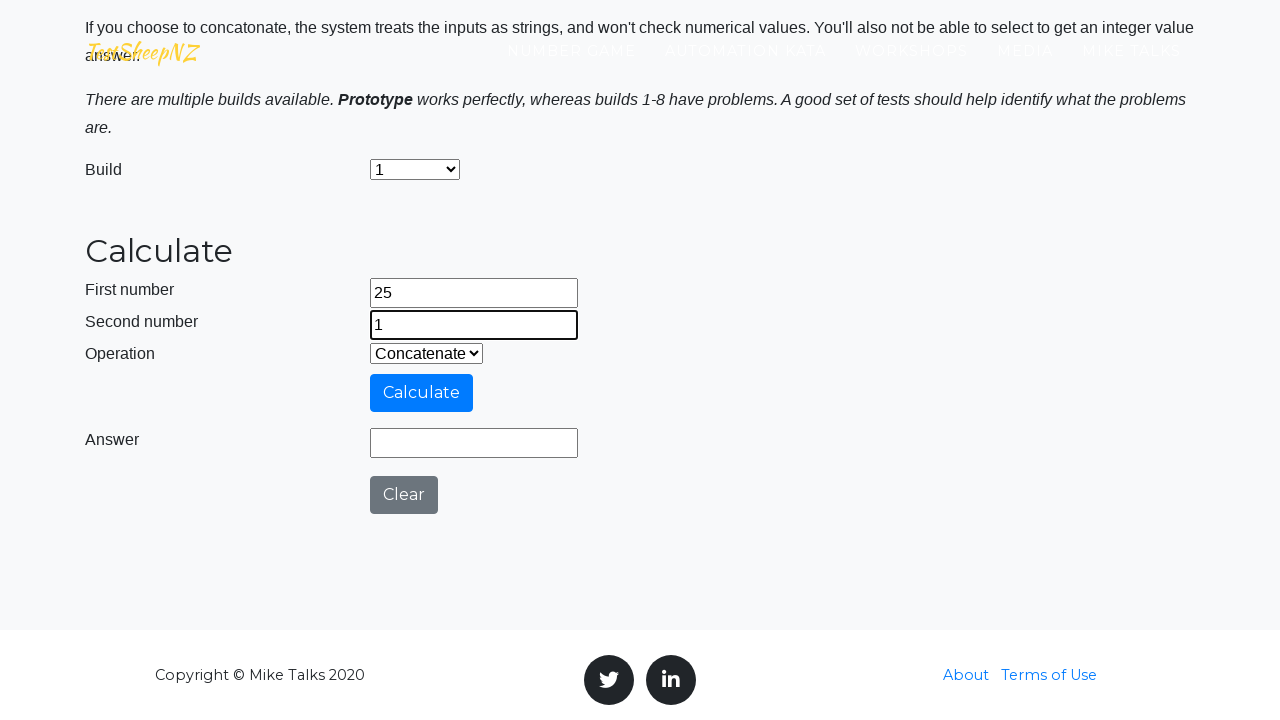

Clicked calculate button to perform concatenation at (422, 393) on input#calculateButton
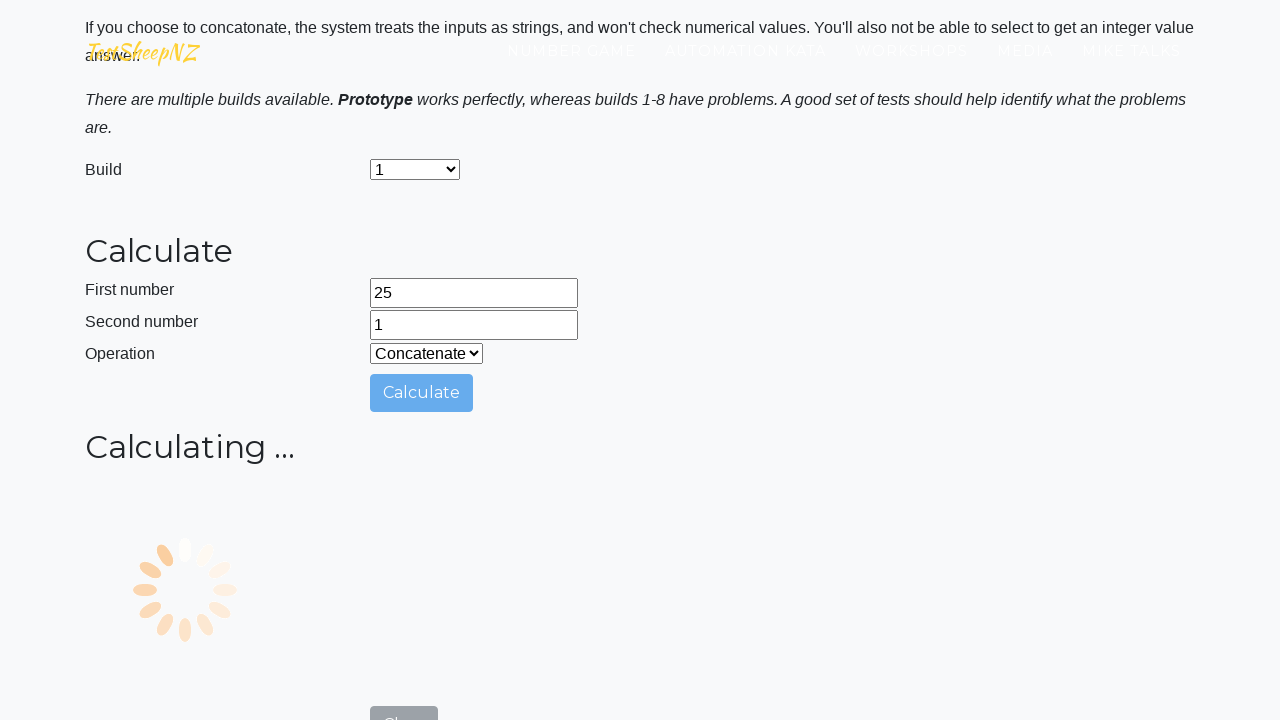

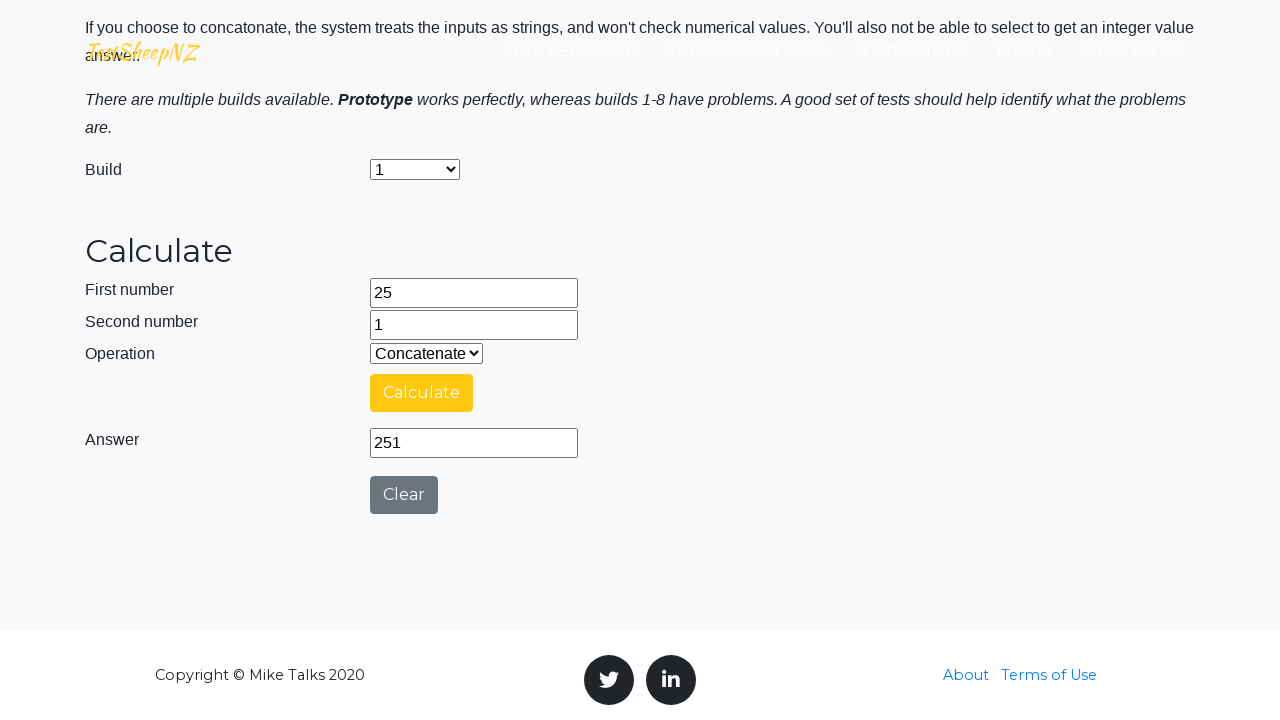